Navigates to the training support website and clicks the "About Us" link to test navigation functionality

Starting URL: https://v1.training-support.net

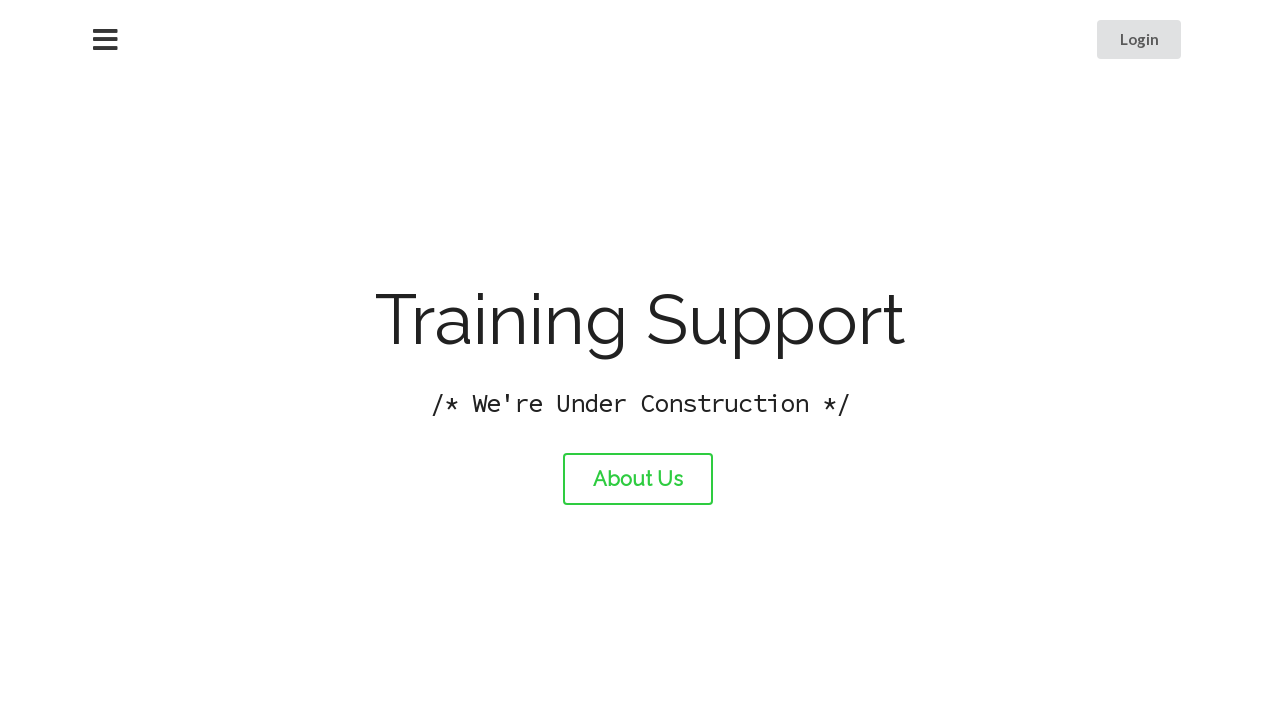

Navigated to training support website
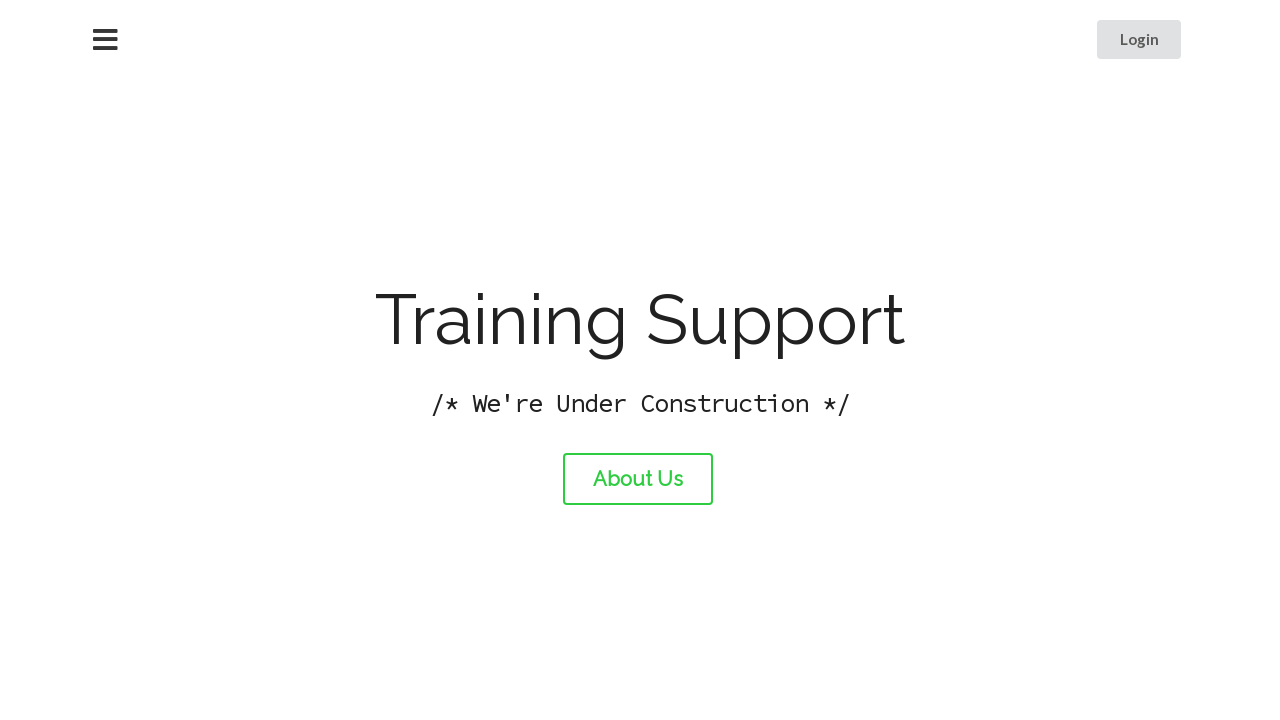

Clicked the 'About Us' link at (638, 479) on a#about-link
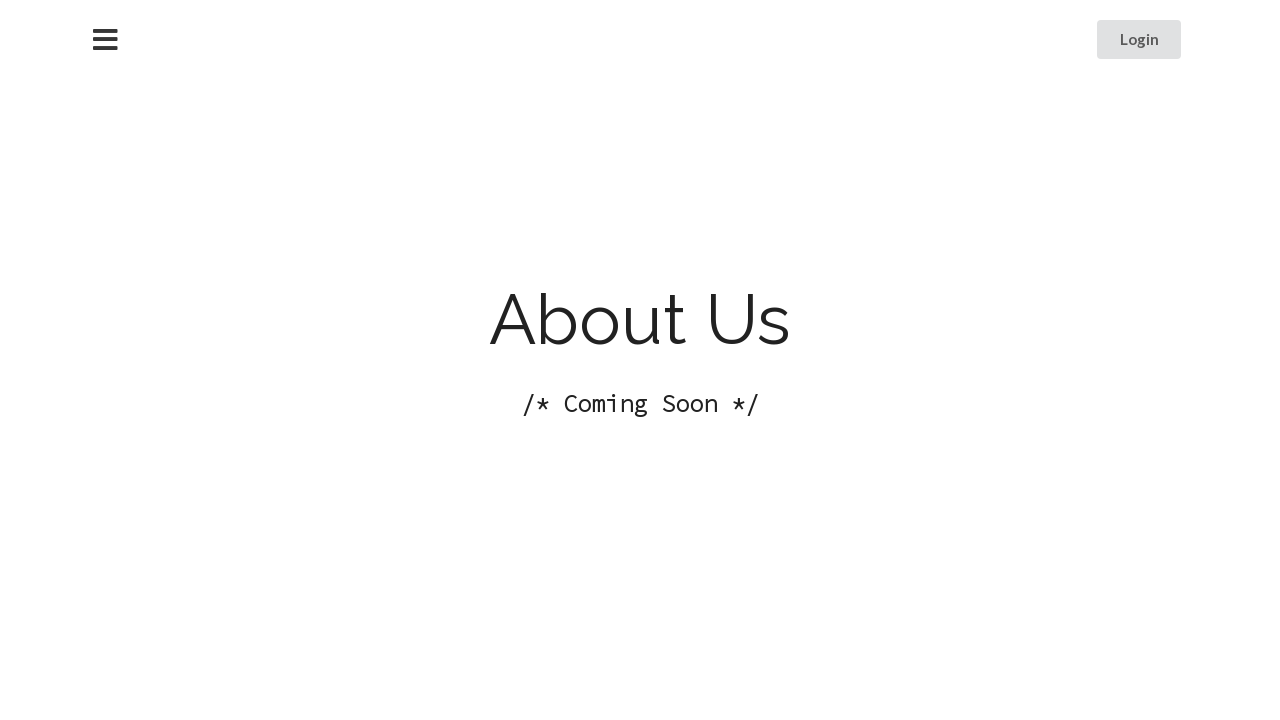

Navigation to About Us page completed
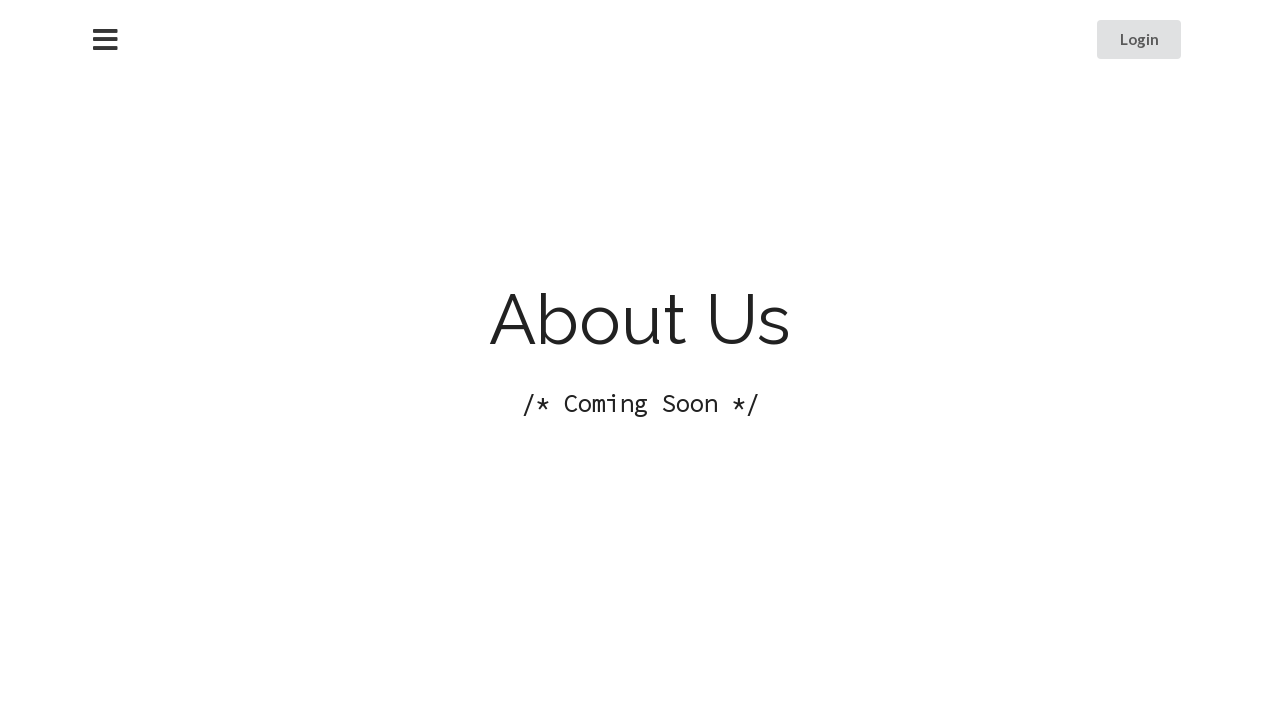

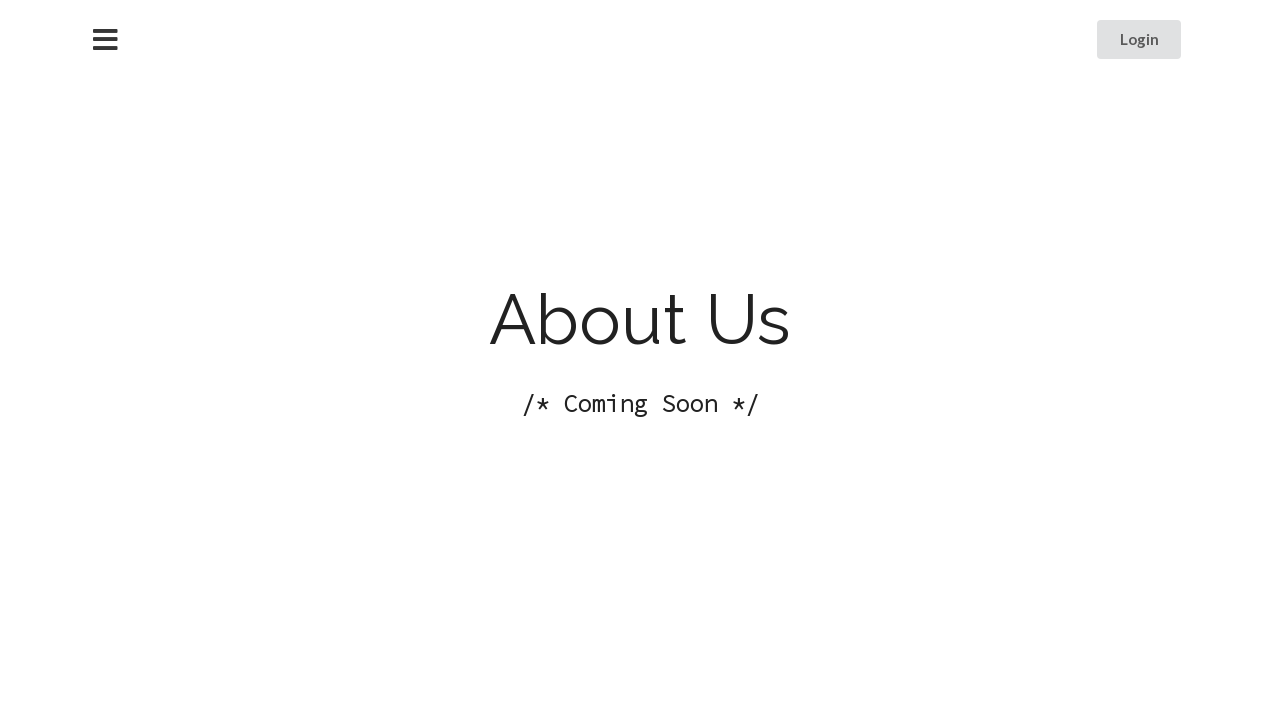